Tests a form submission by filling in user details (name, email, addresses) and verifying the output displays the submitted information

Starting URL: http://demoqa.com/text-box

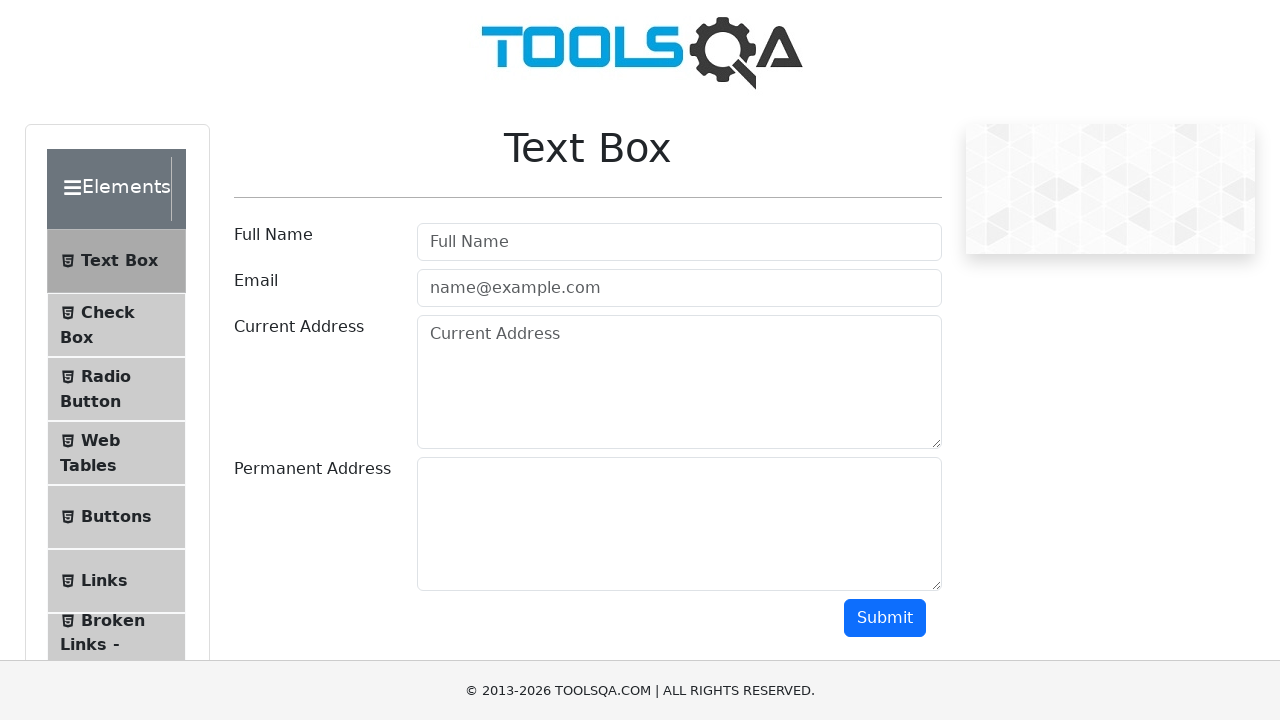

Filled userName field with 'Automation' on #userName
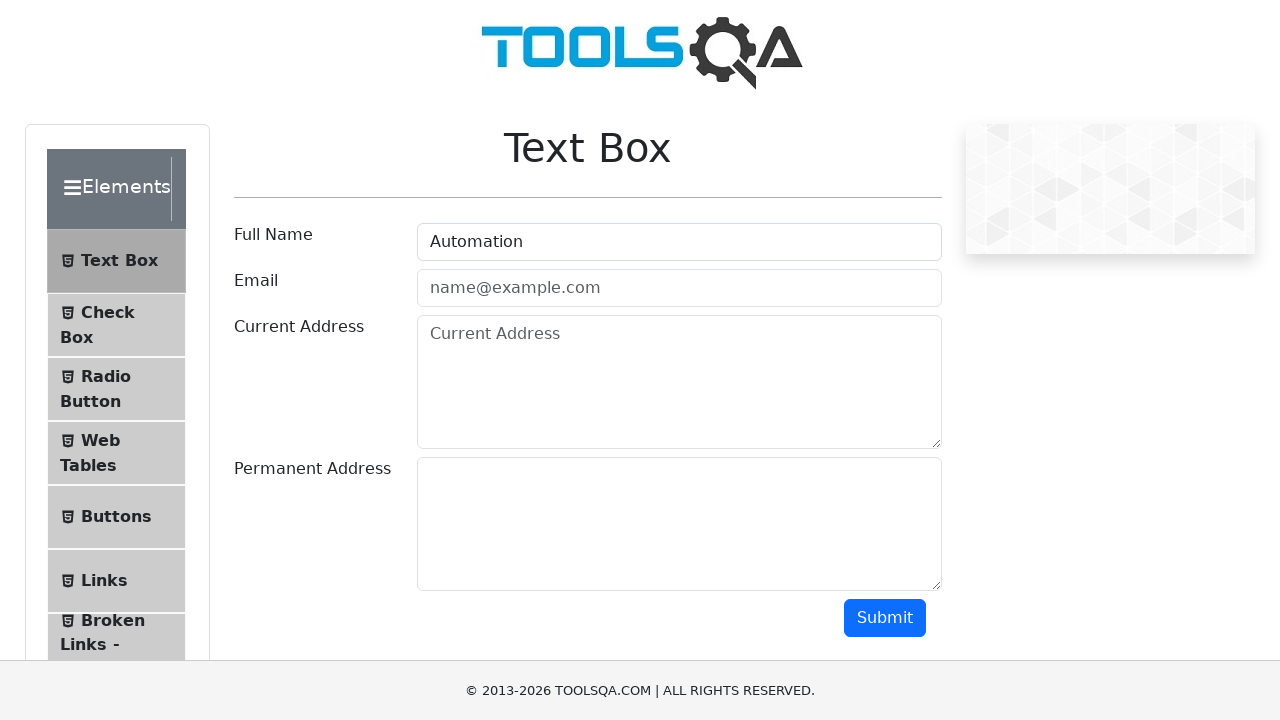

Filled userEmail field with 'Testing@gmail.com' on #userEmail
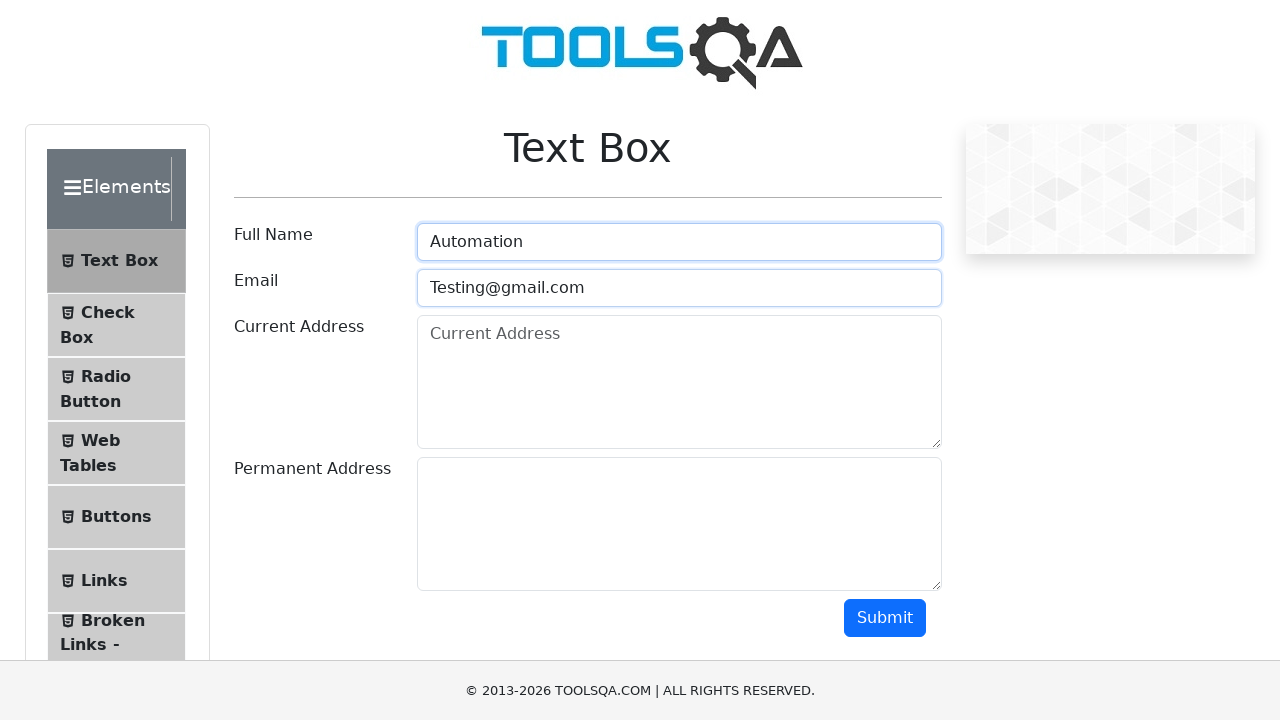

Filled currentAddress field with 'Testing Current Address' on #currentAddress
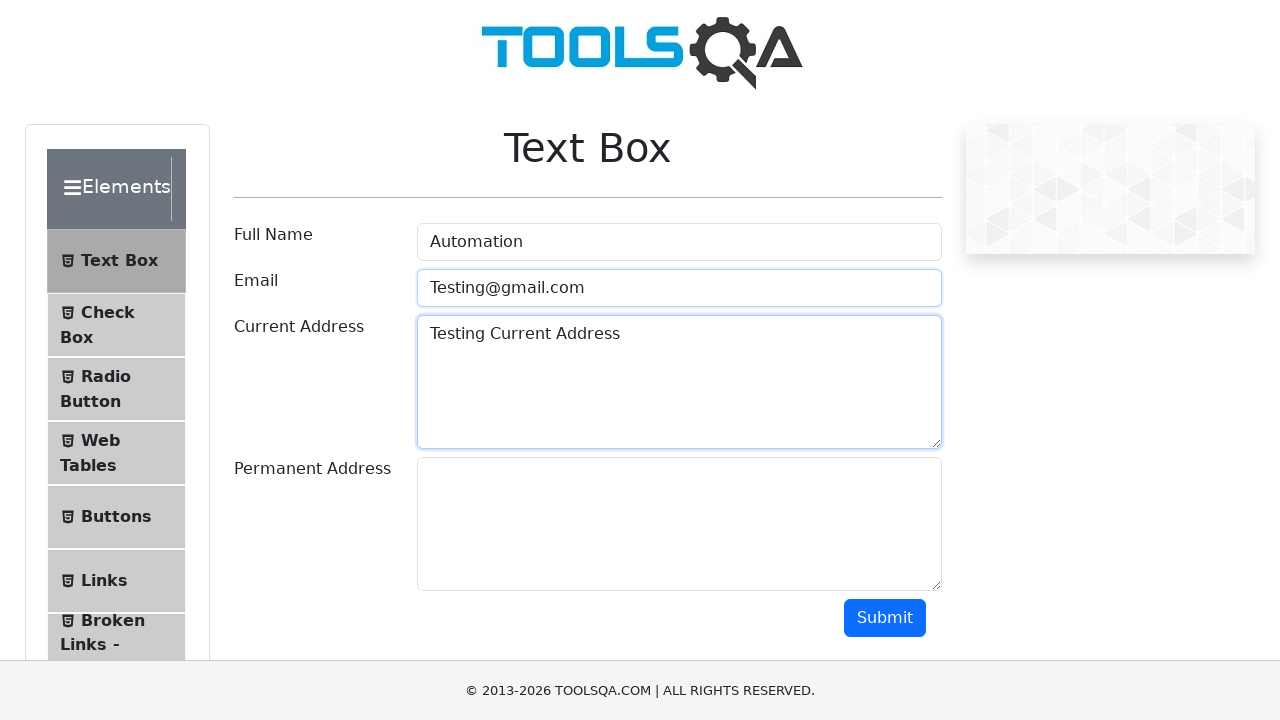

Filled permanentAddress field with 'Testing Current Address' on #permanentAddress
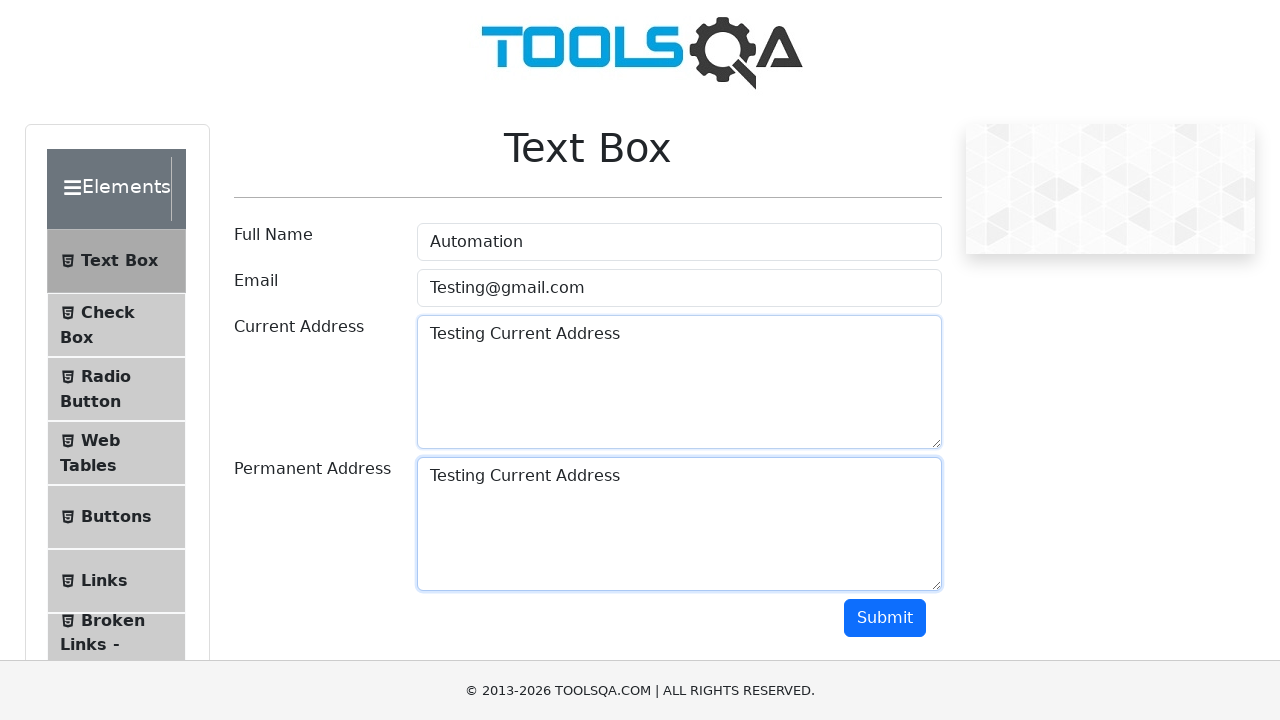

Clicked submit button to submit form at (885, 618) on .btn-primary
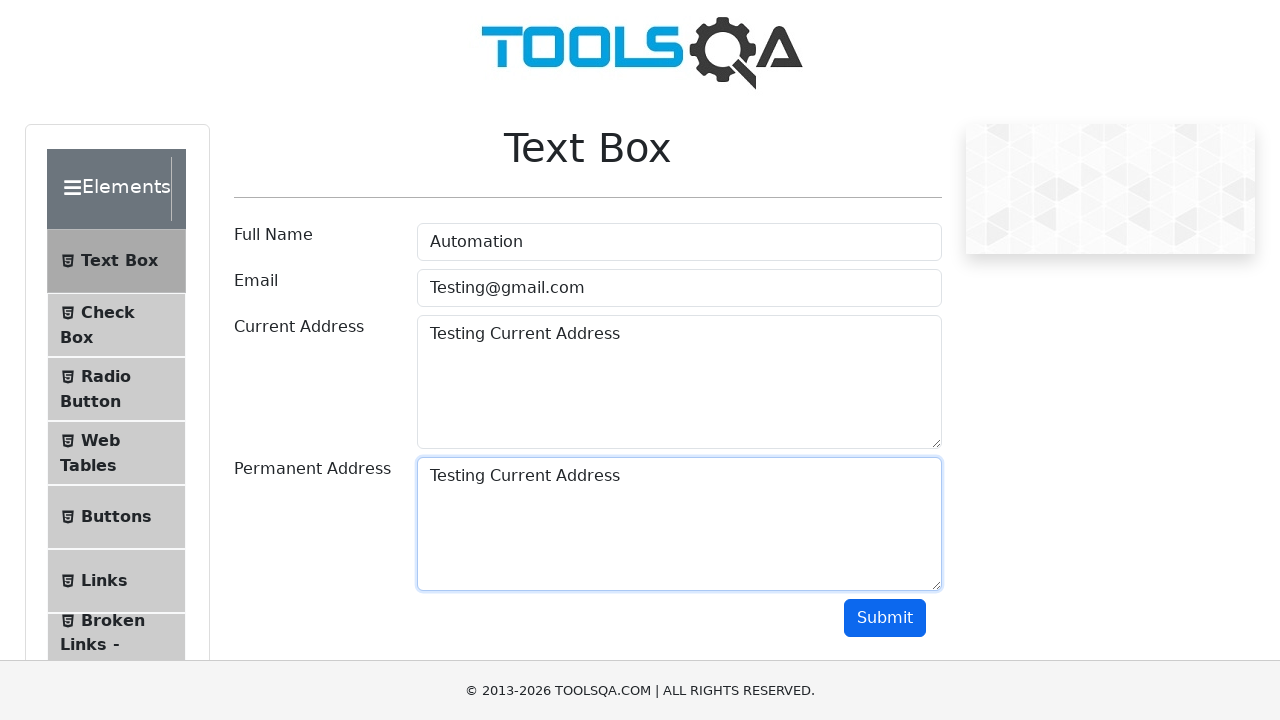

Output section loaded with submitted data
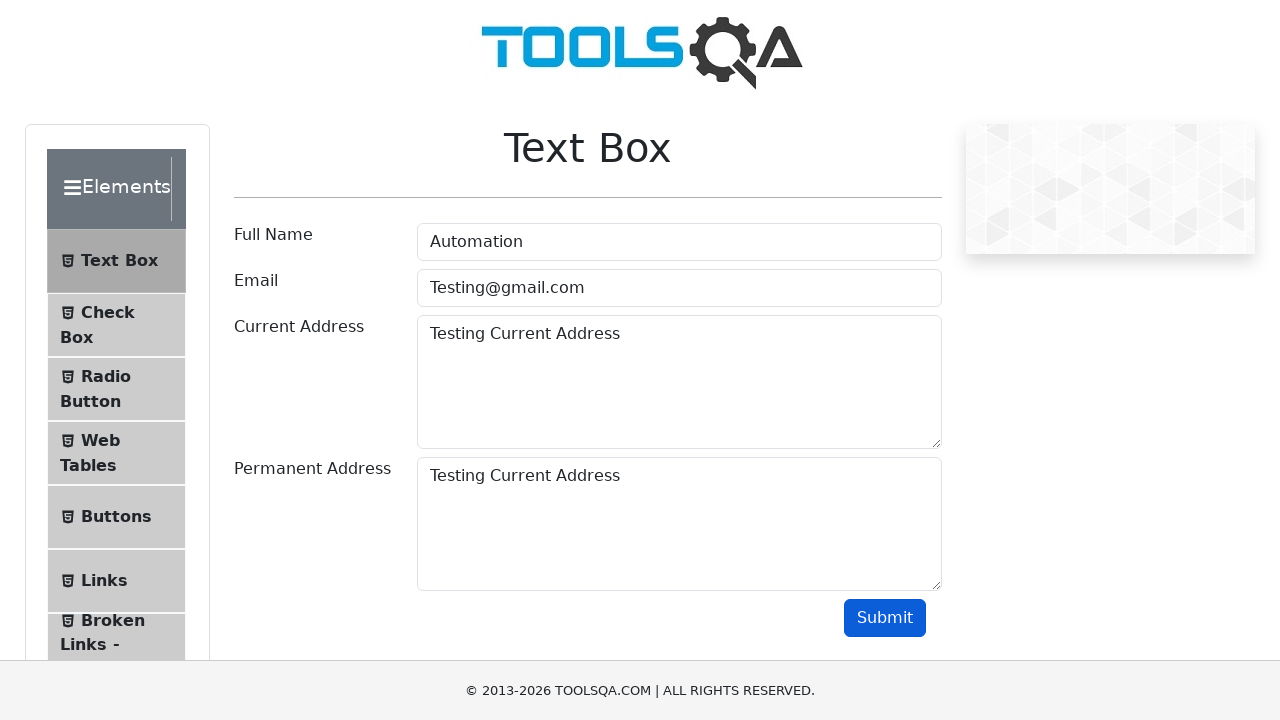

Retrieved output name field text
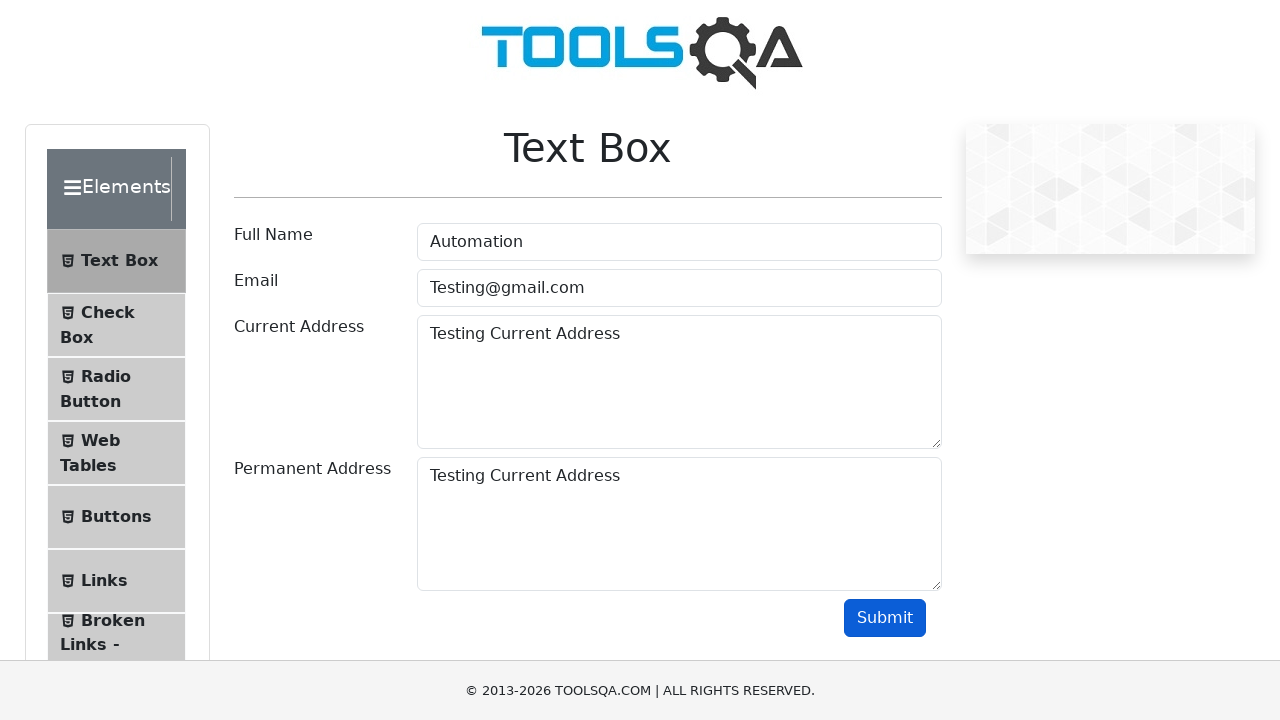

Retrieved output email field text
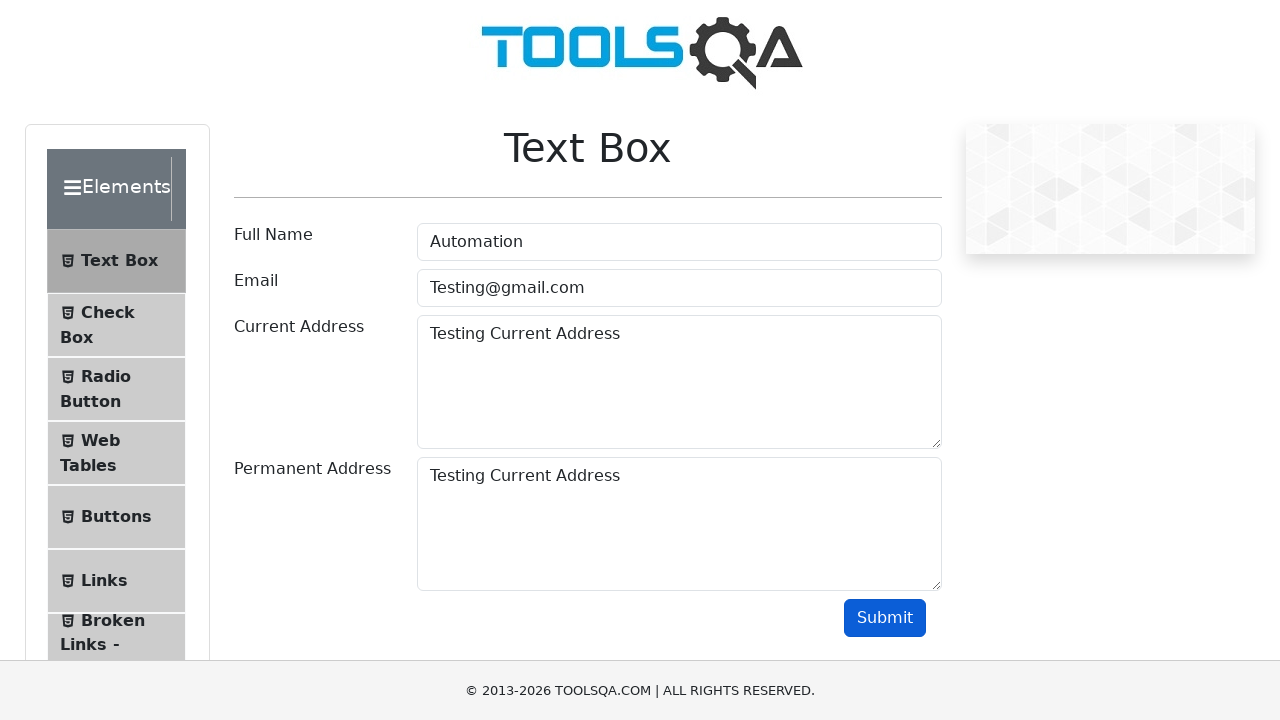

Verified output name contains 'Automation'
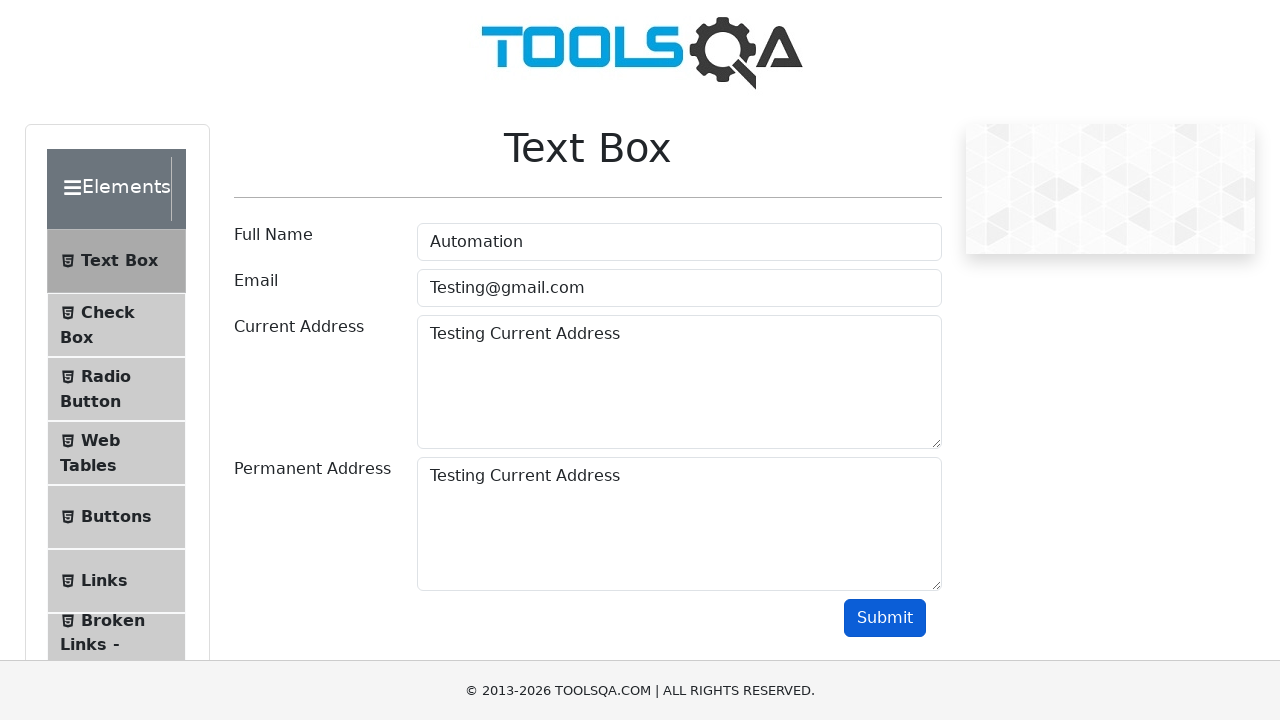

Verified output email contains 'Testing@gmail.com'
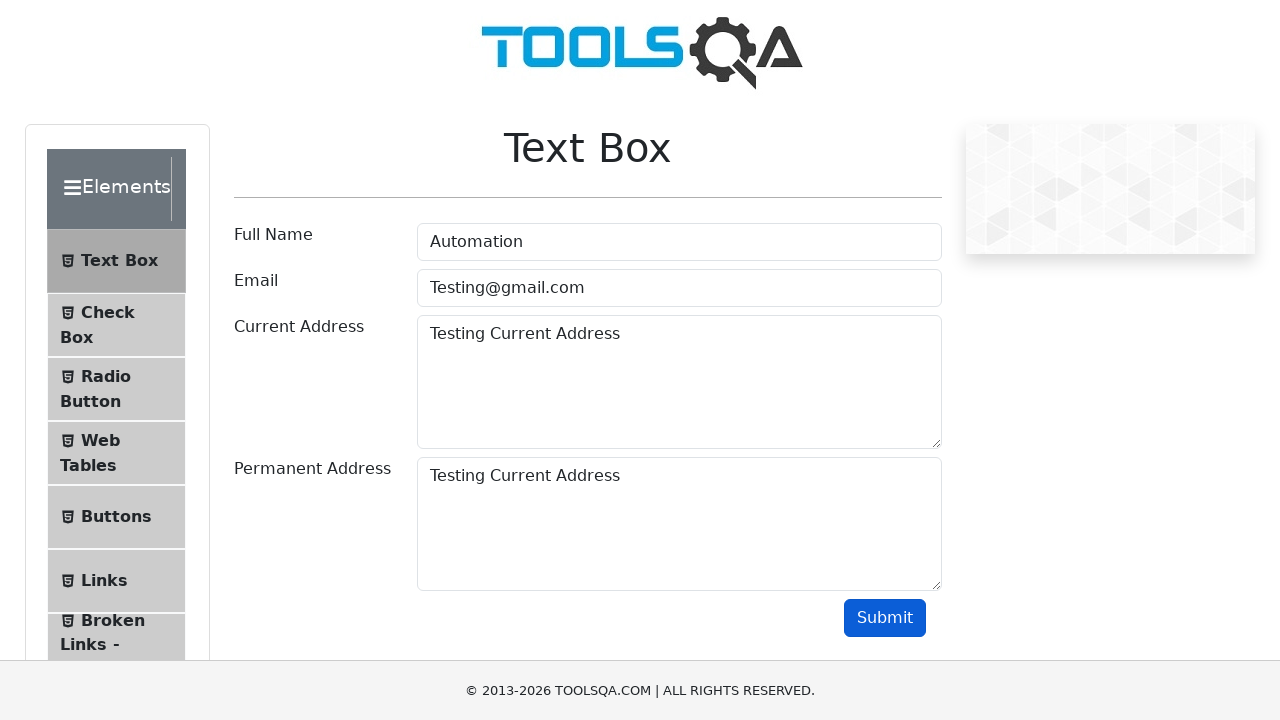

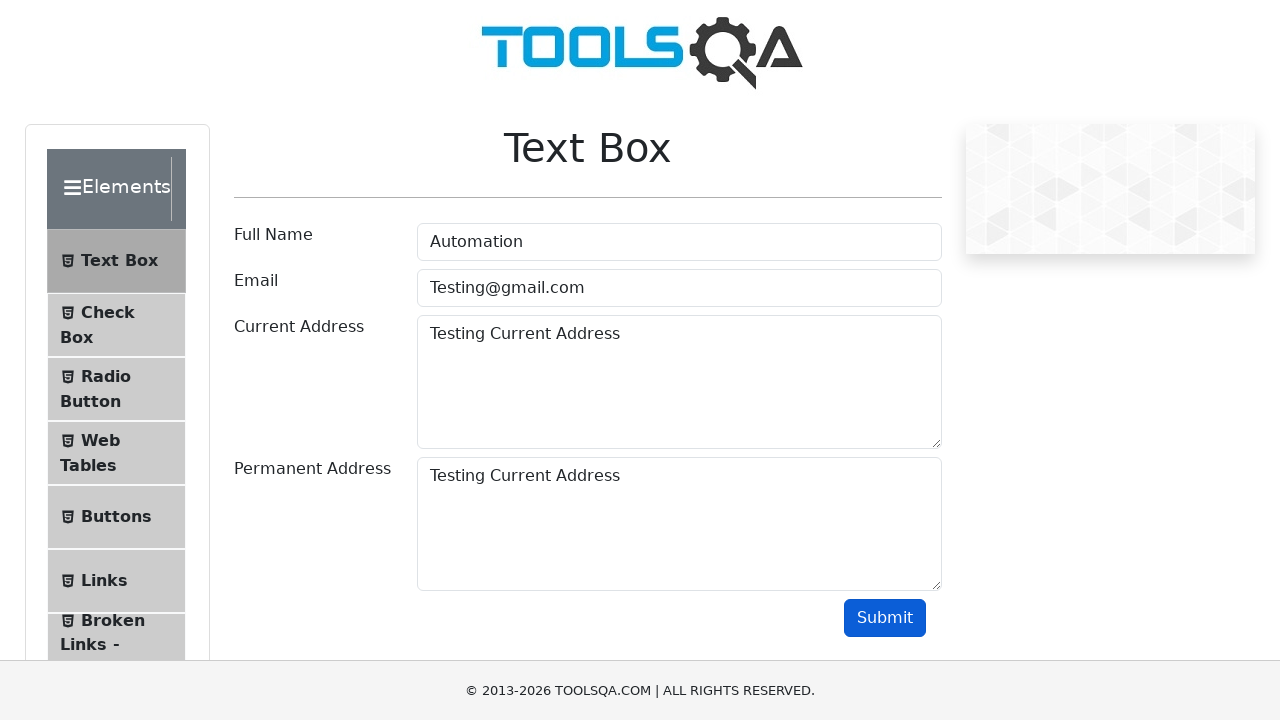